Fills out a registration form with user details including name, email, password, and agrees to terms

Starting URL: https://www.colorlib.com/etc/regform/colorlib-regform-7

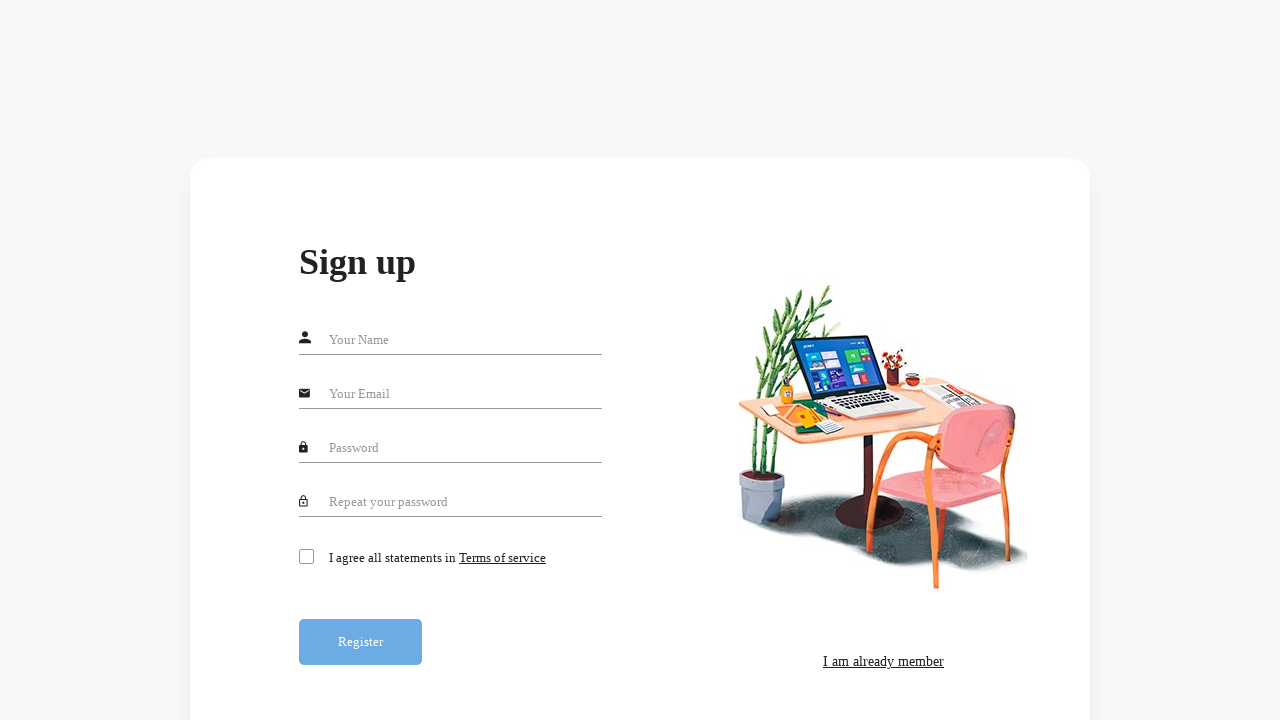

Filled name field with 'John_Smith' on #name
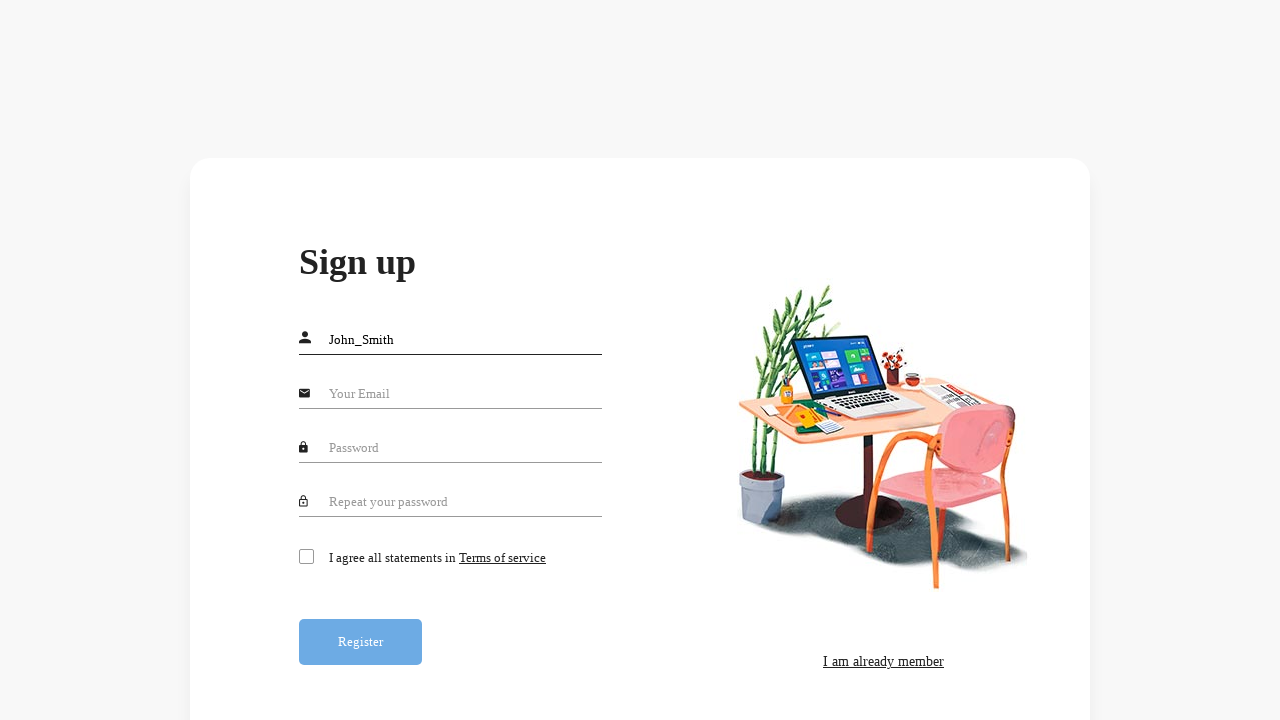

Filled email field with 'johnsmith42@example.com' on #email
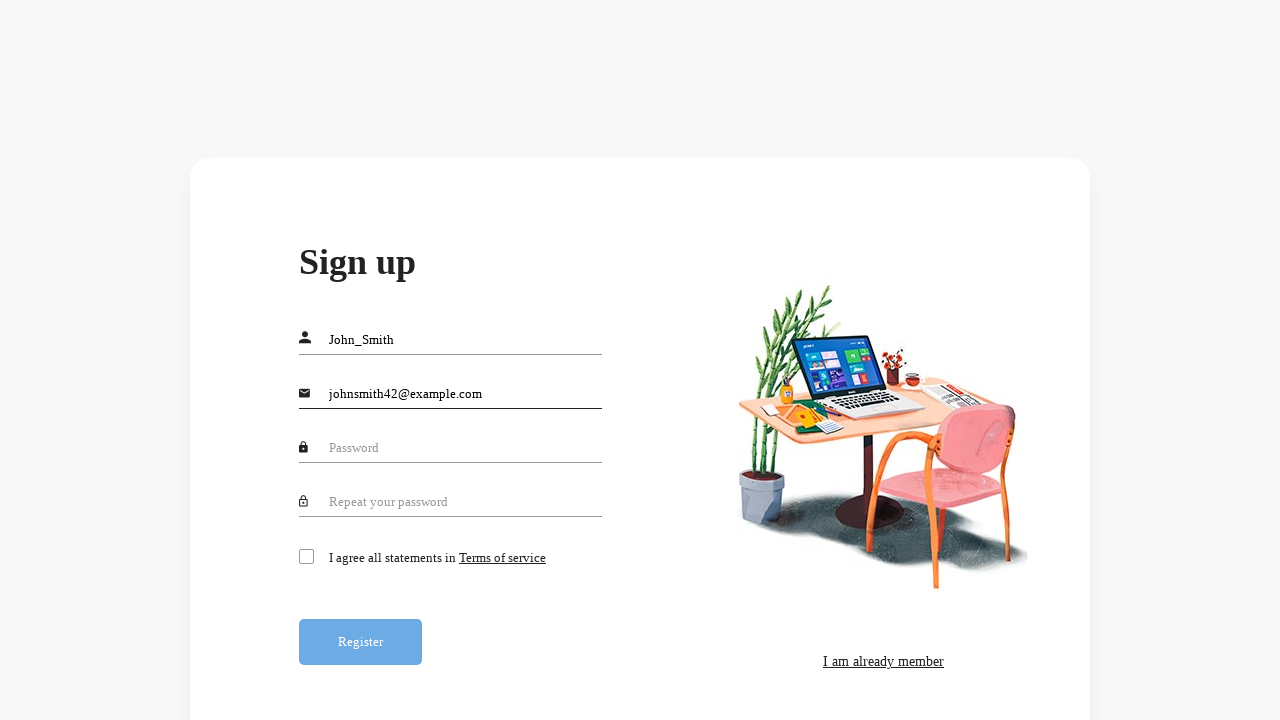

Filled password field with 'SecurePass123!' on #pass
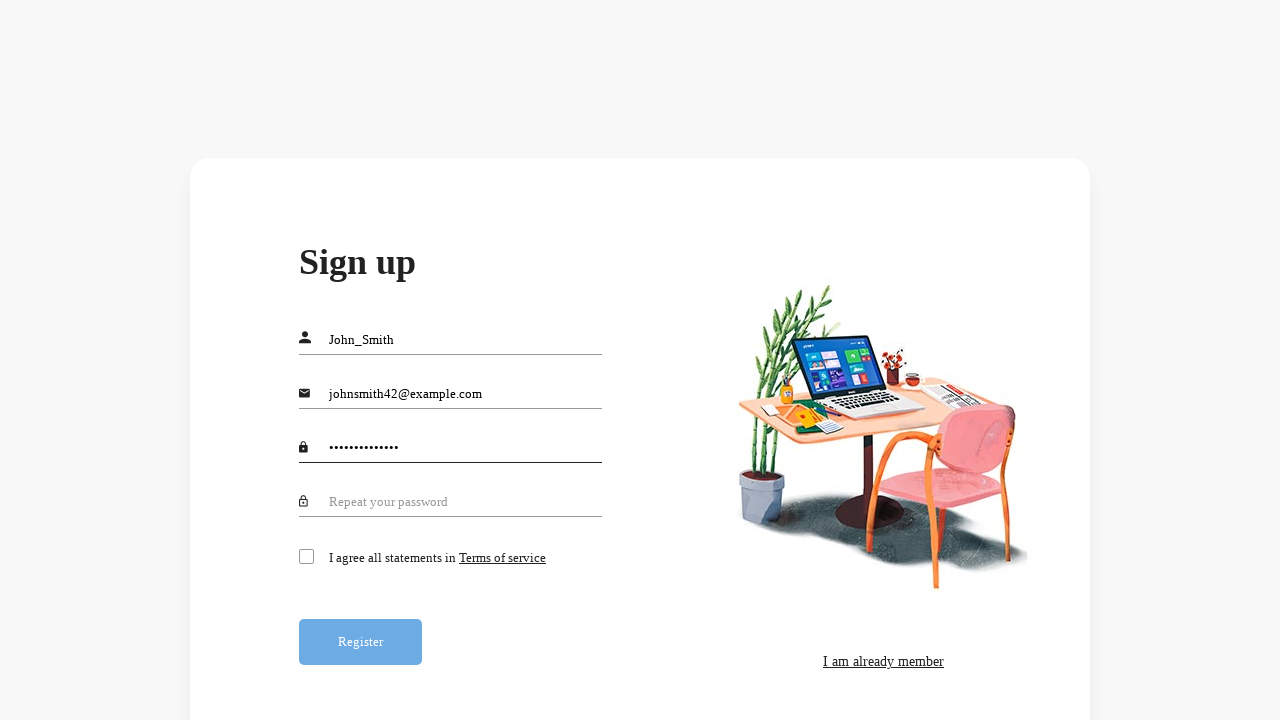

Filled password confirmation field with 'SecurePass123!' on #re_pass
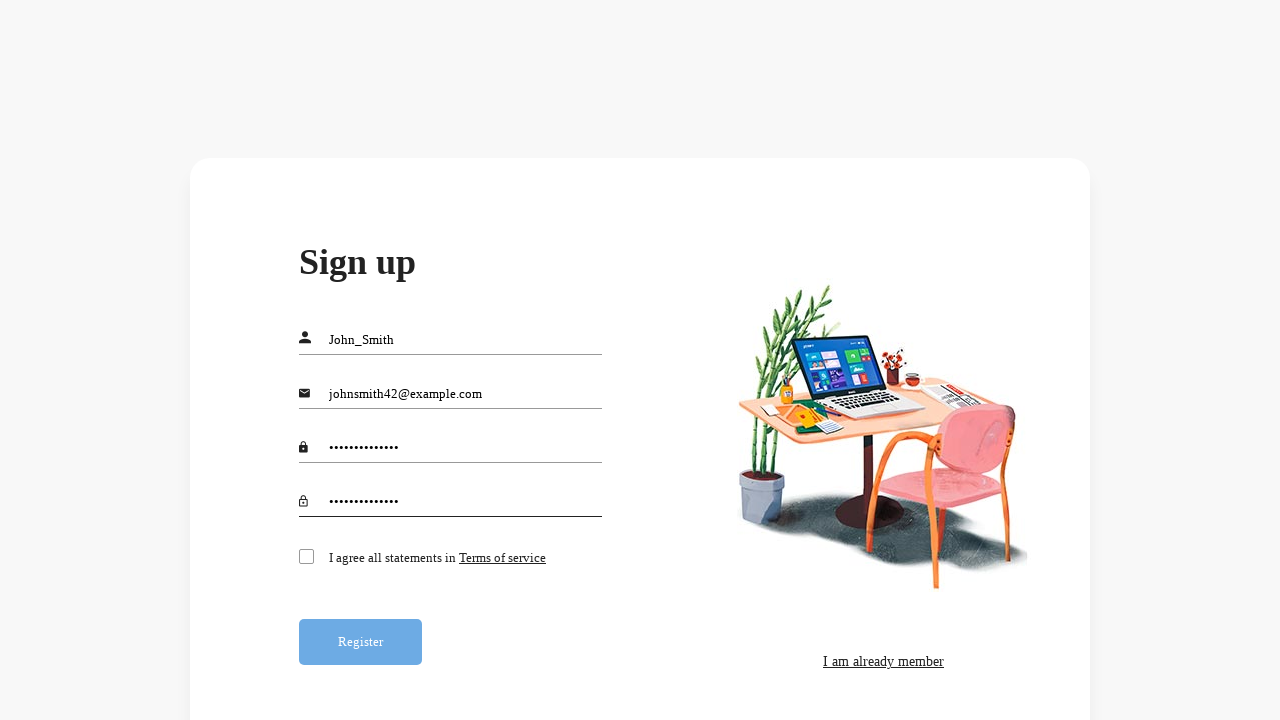

Clicked 'I agree to all statements' checkbox at (422, 558) on .label-agree-term
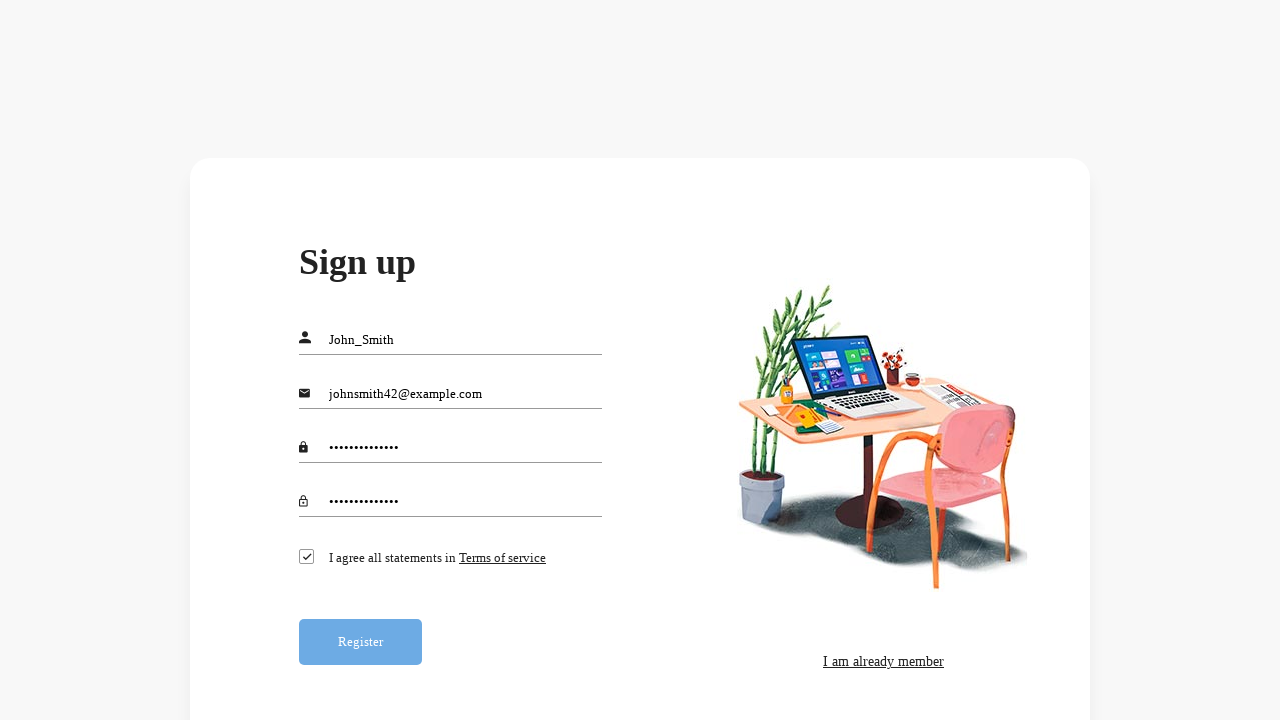

Cleared name field on #name
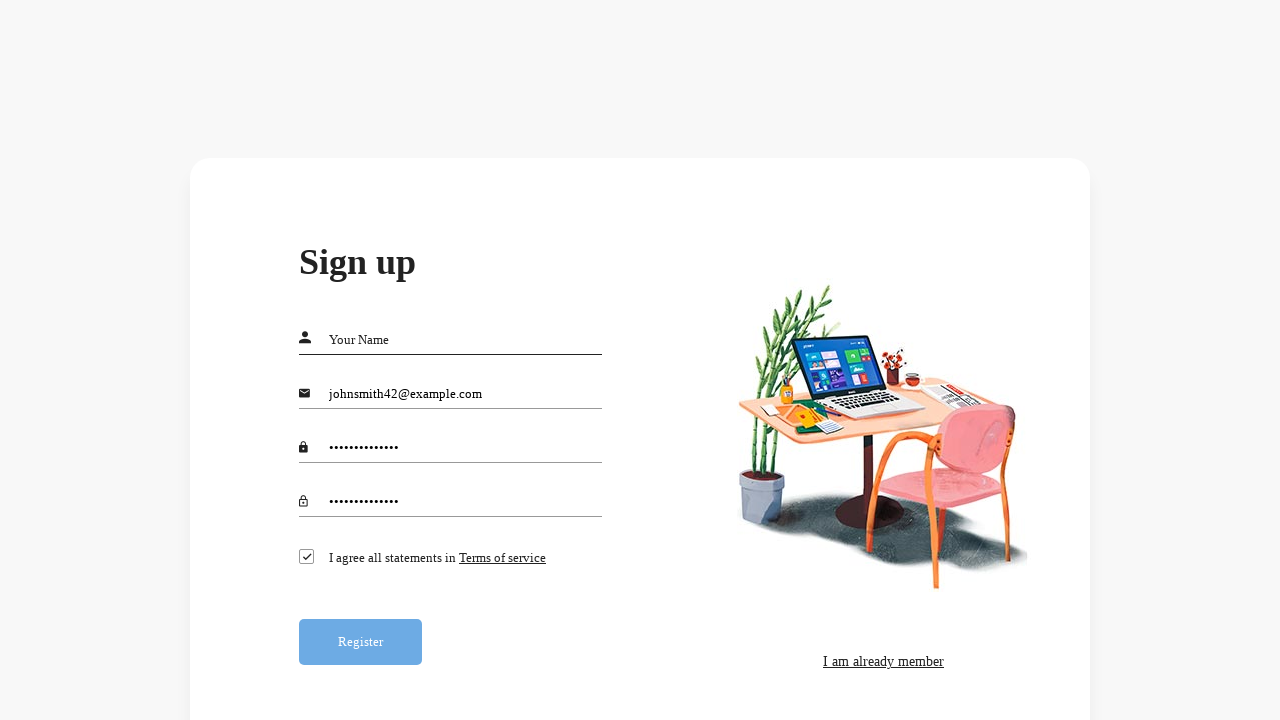

Cleared email field on #email
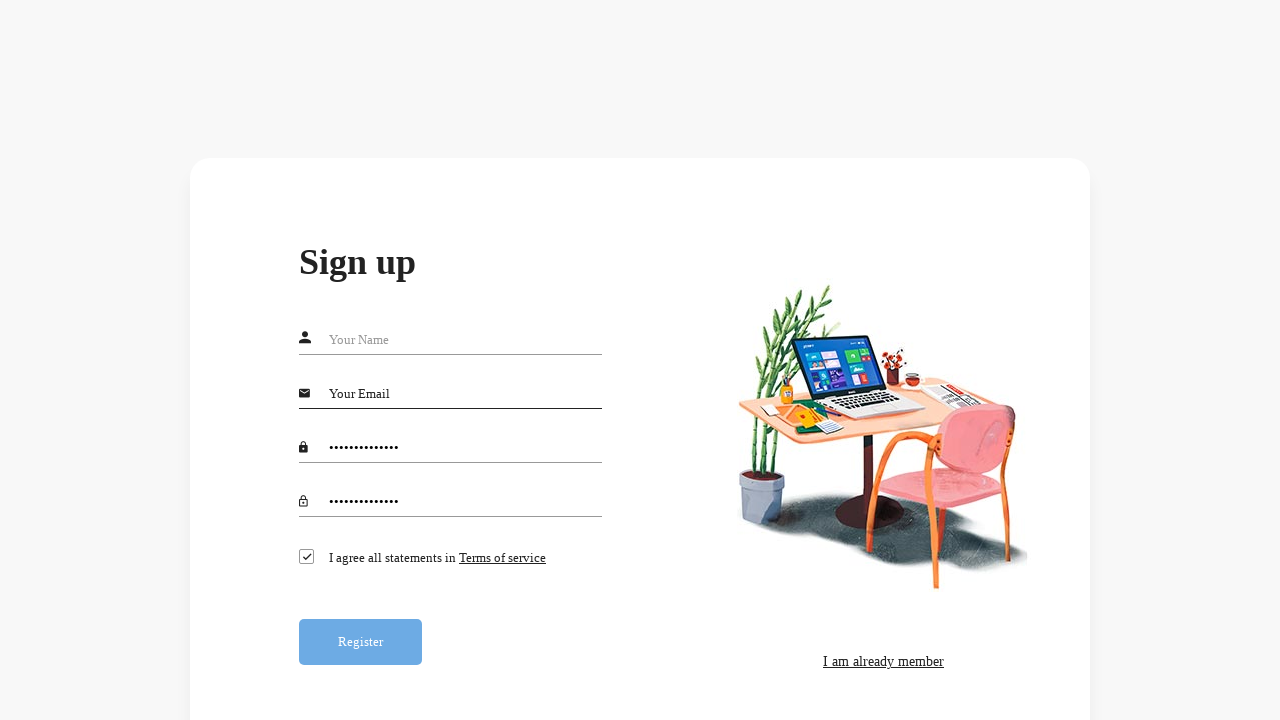

Cleared password field on #pass
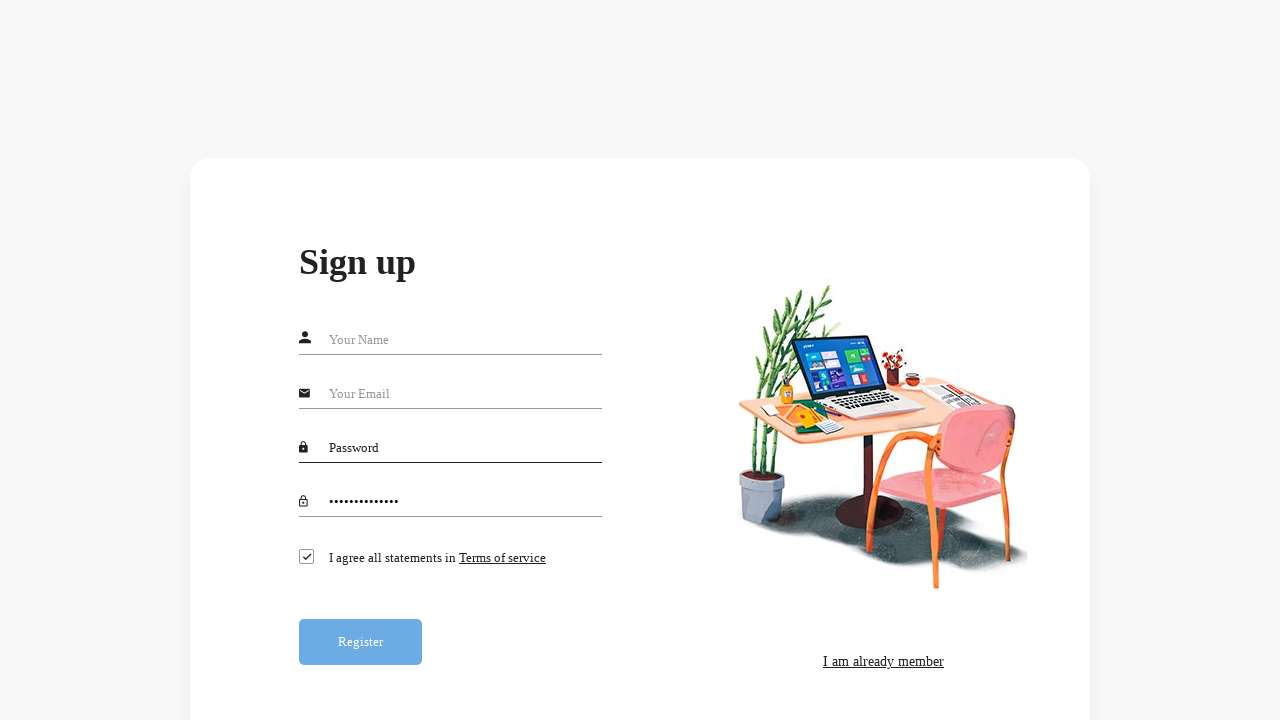

Cleared password confirmation field on #re_pass
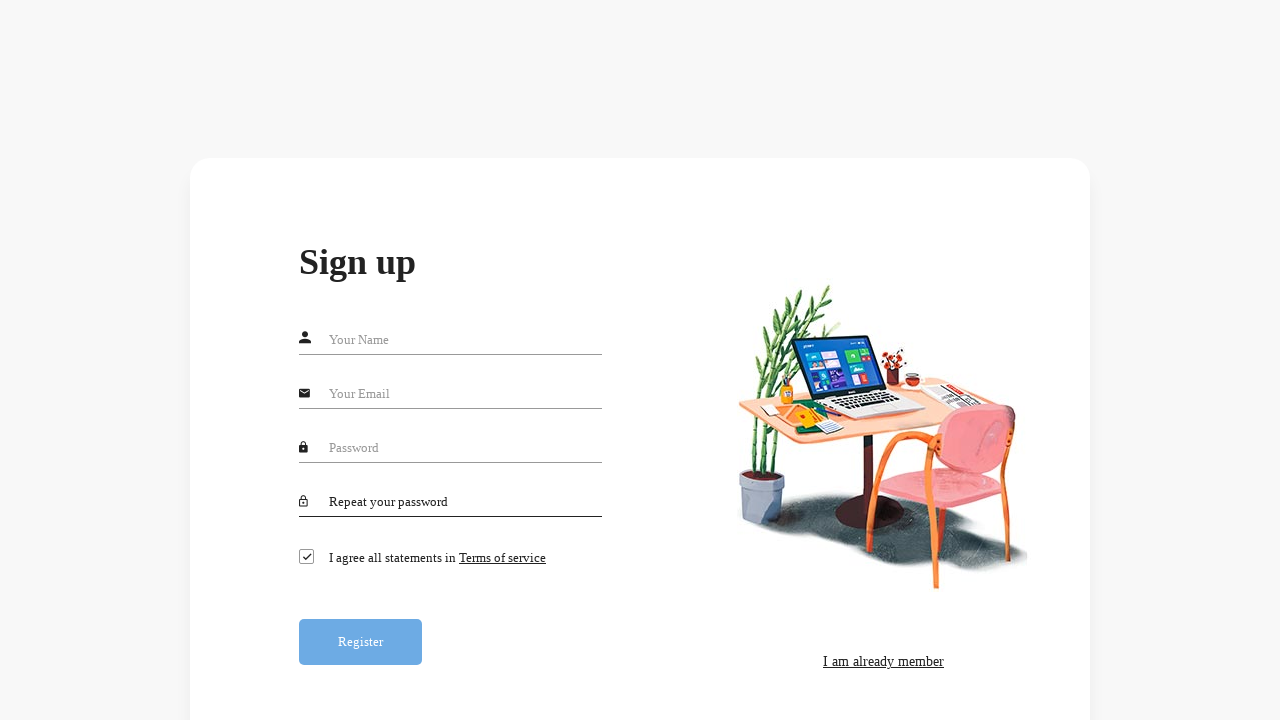

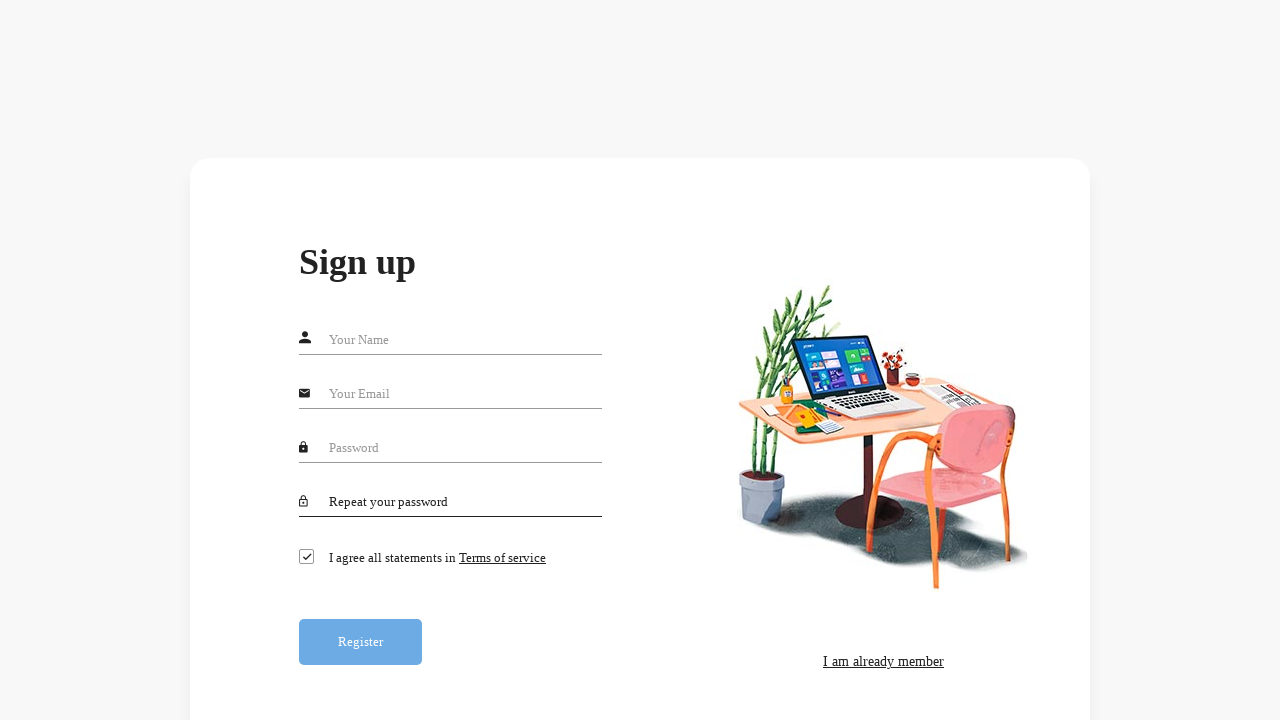